Tests table sorting functionality by clicking on the column header for vegetable/fruit names and verifying the items are displayed in sorted order

Starting URL: https://rahulshettyacademy.com/seleniumPractise/#/offers

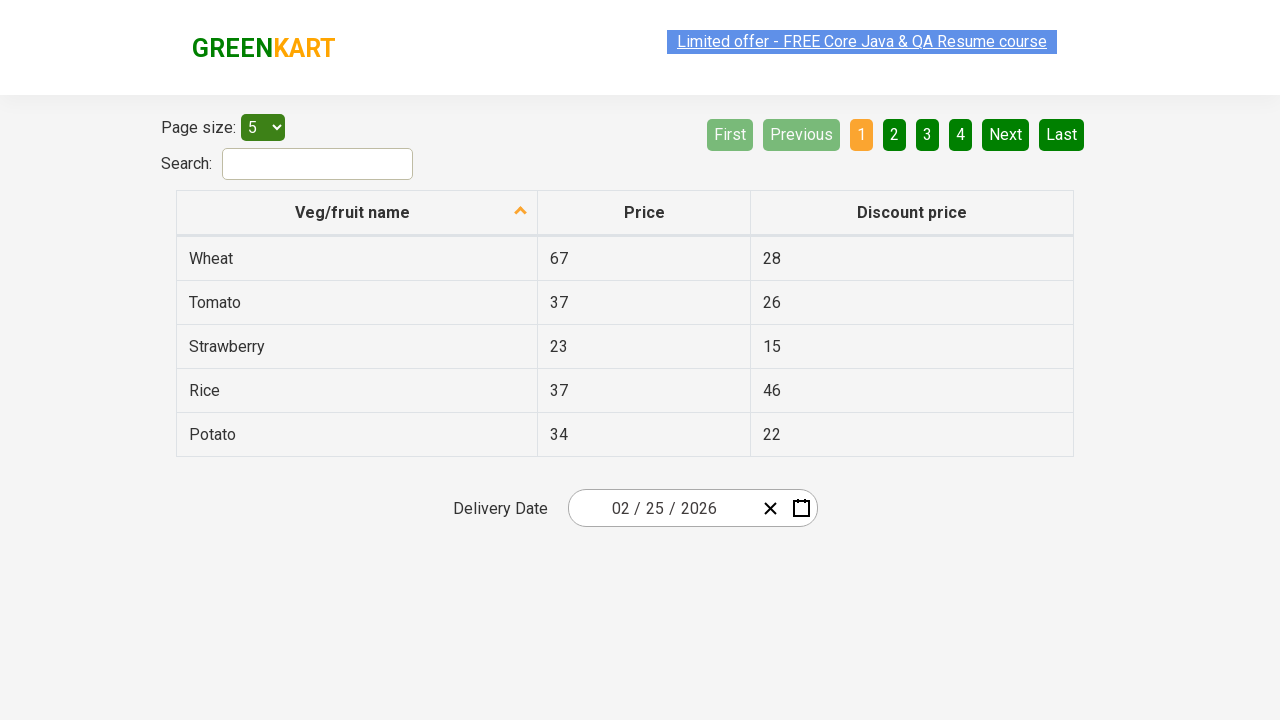

Clicked on 'Veg/fruit name' column header to sort at (353, 212) on xpath=//span[text()='Veg/fruit name']
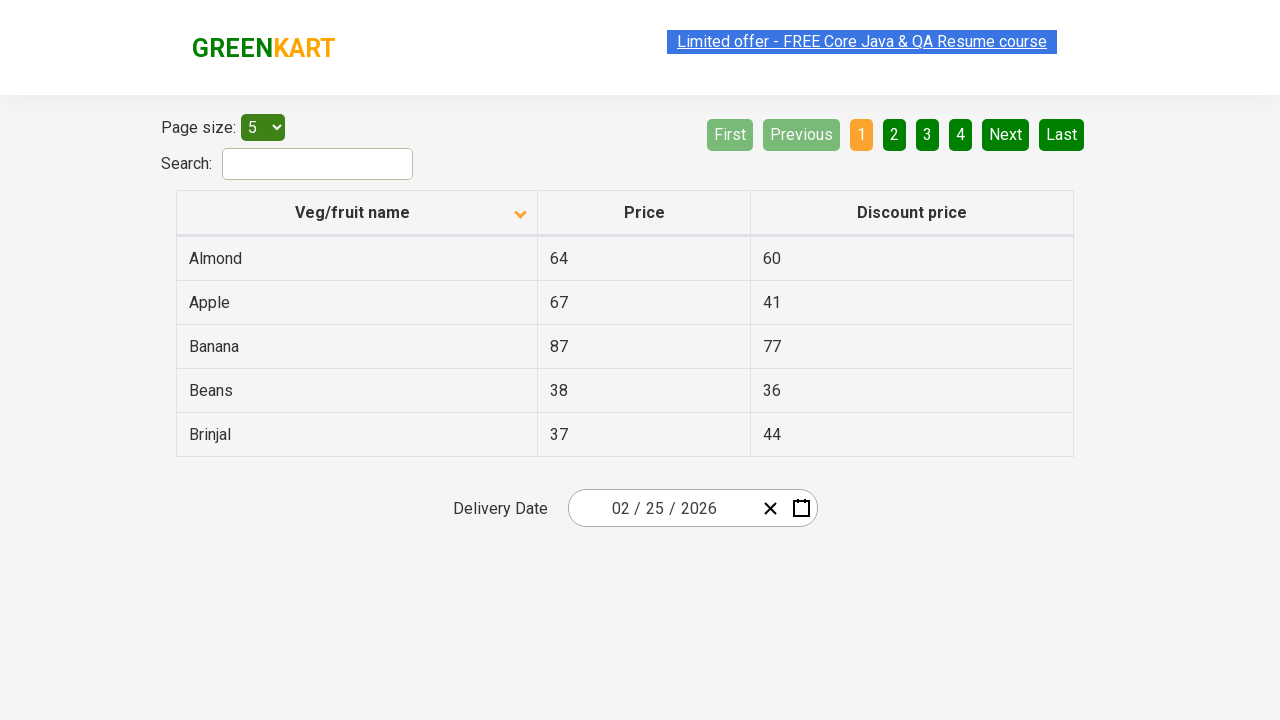

Waited for table sorting to complete
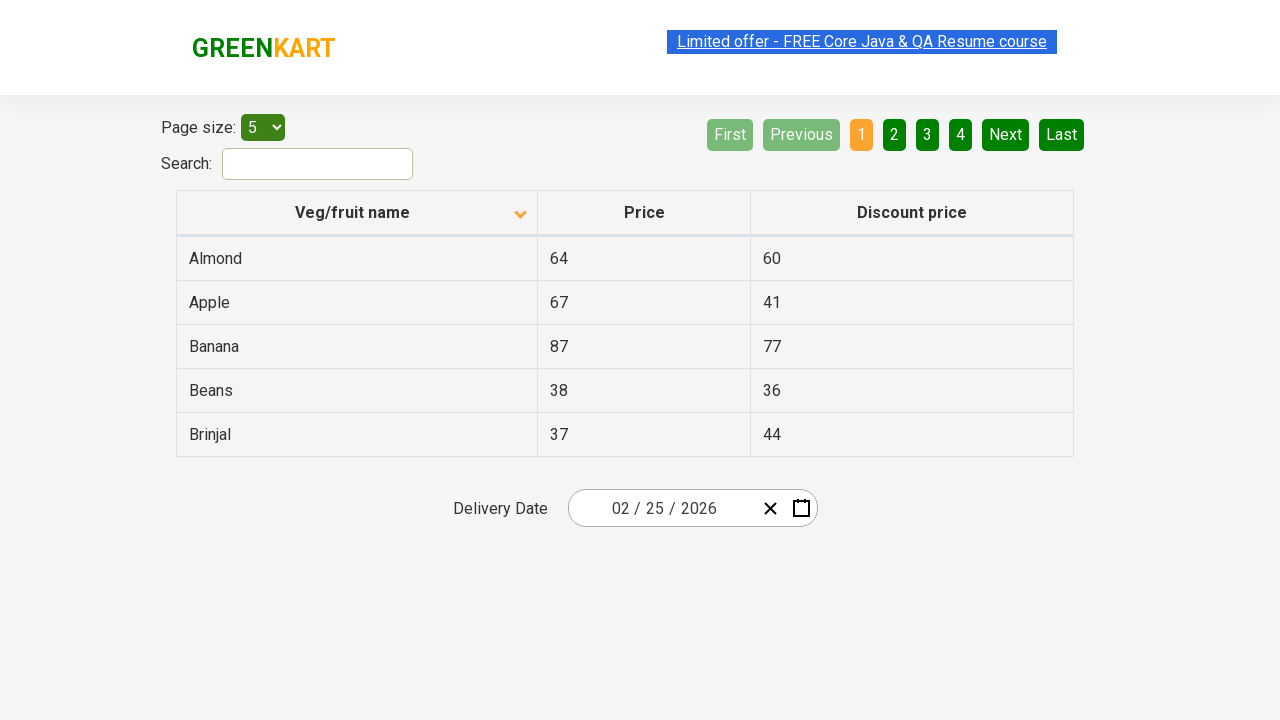

Retrieved all vegetable/fruit names from first column
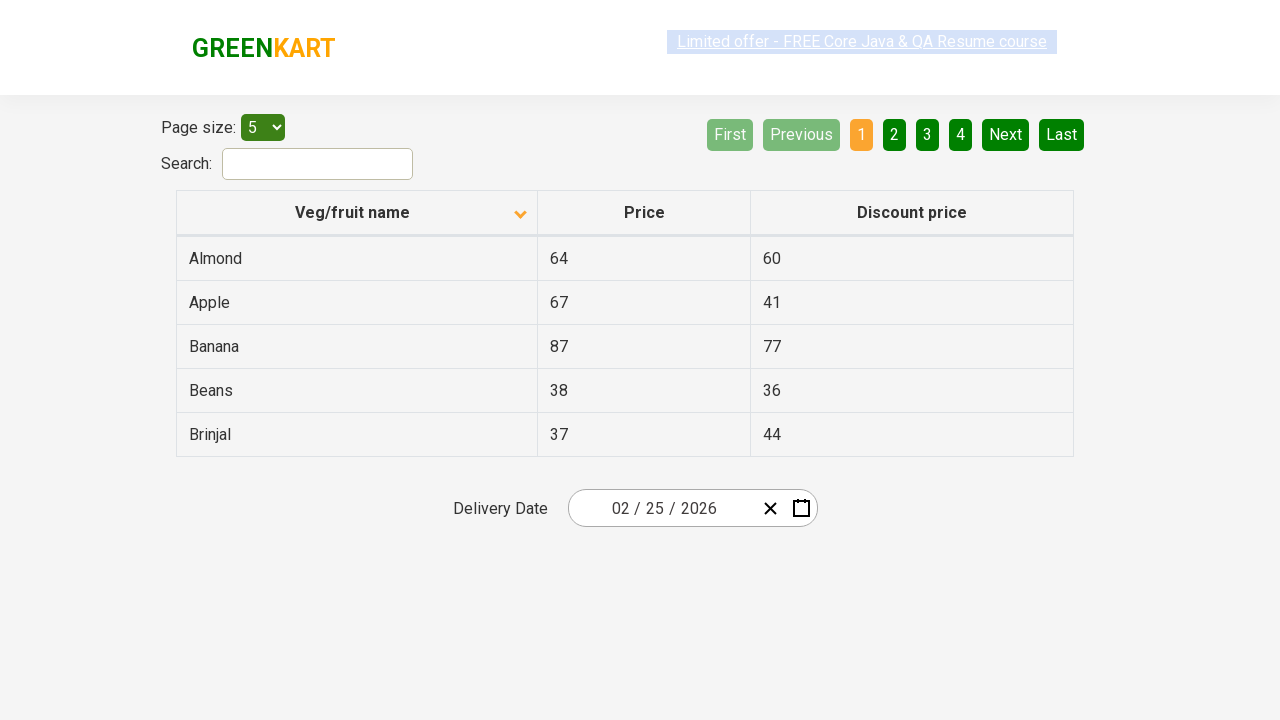

Extracted text content from 5 vegetable/fruit elements
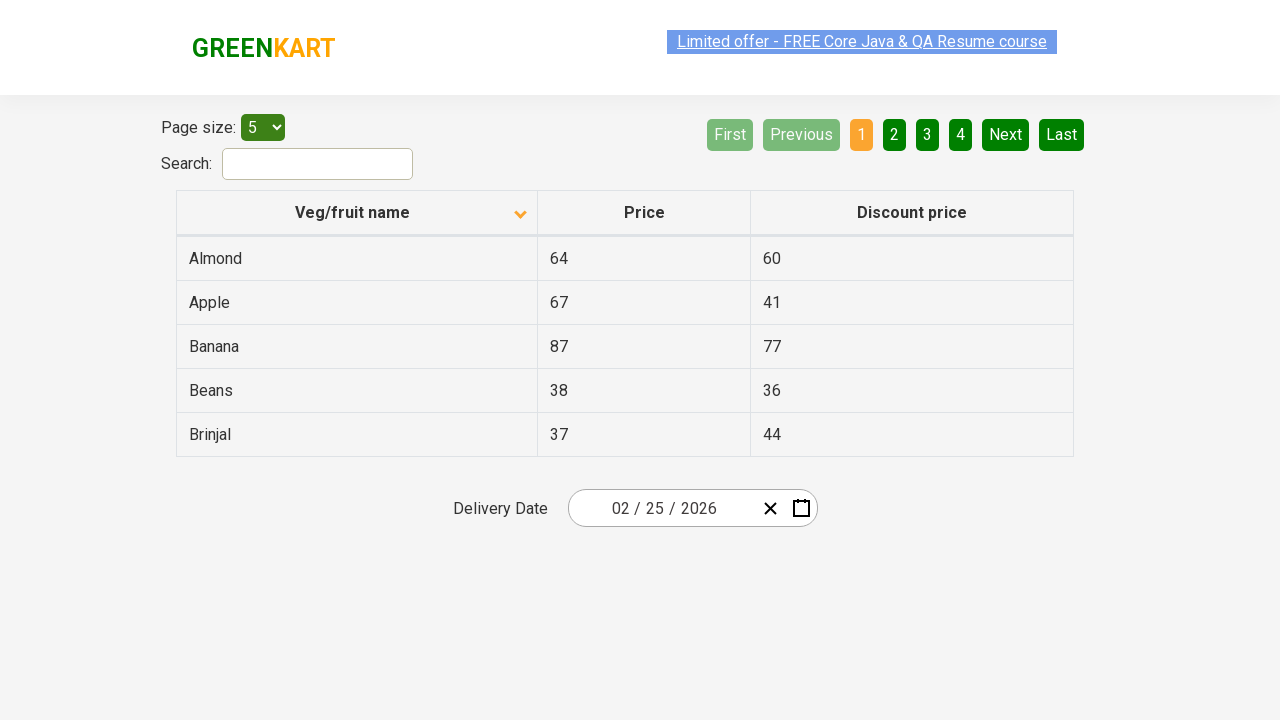

Created sorted copy of vegetable/fruit list for comparison
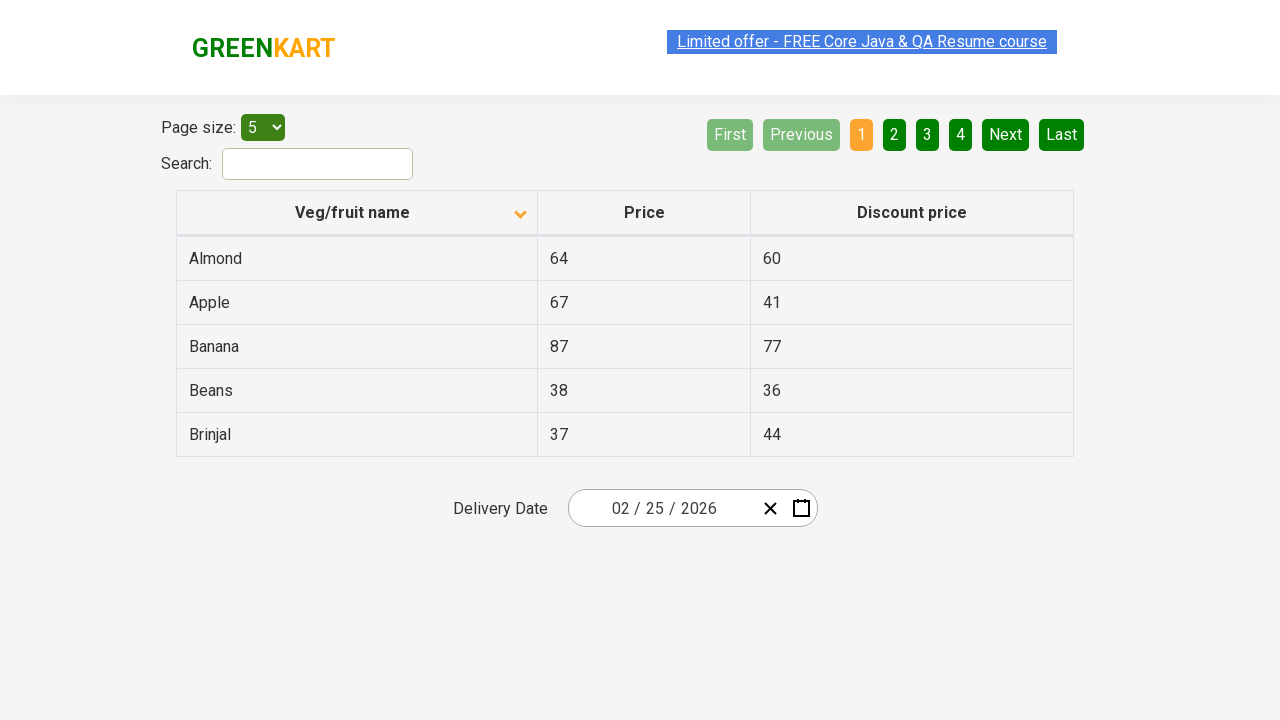

Verified that table items are sorted in alphabetical order
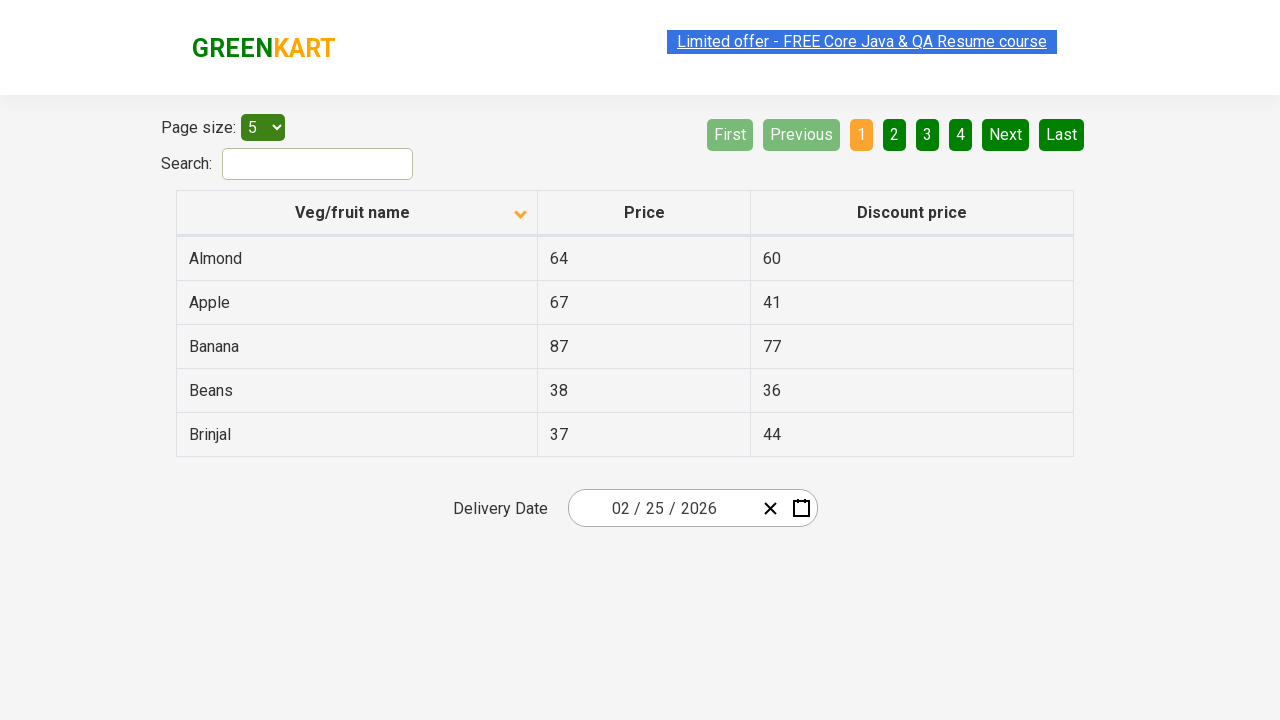

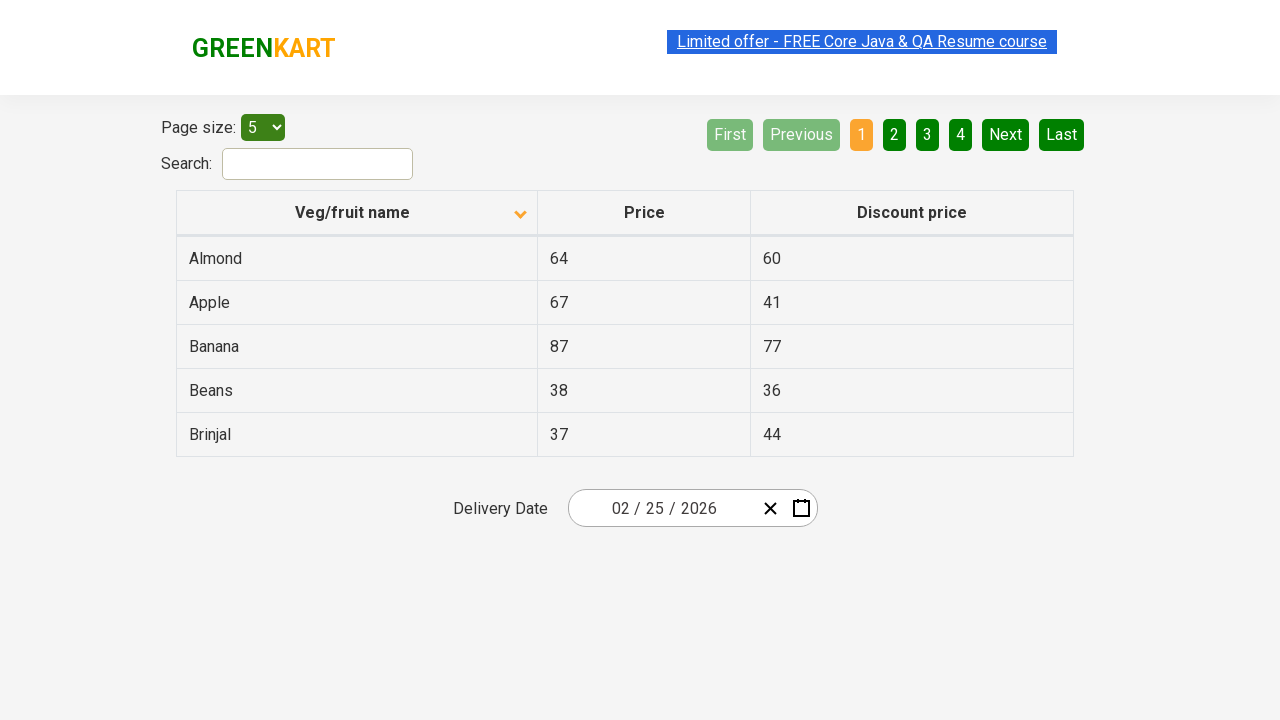